Tests multiple form fields including text input, password, textarea, and dropdown select, then navigates to index and back

Starting URL: https://www.selenium.dev/selenium/web/web-form.html

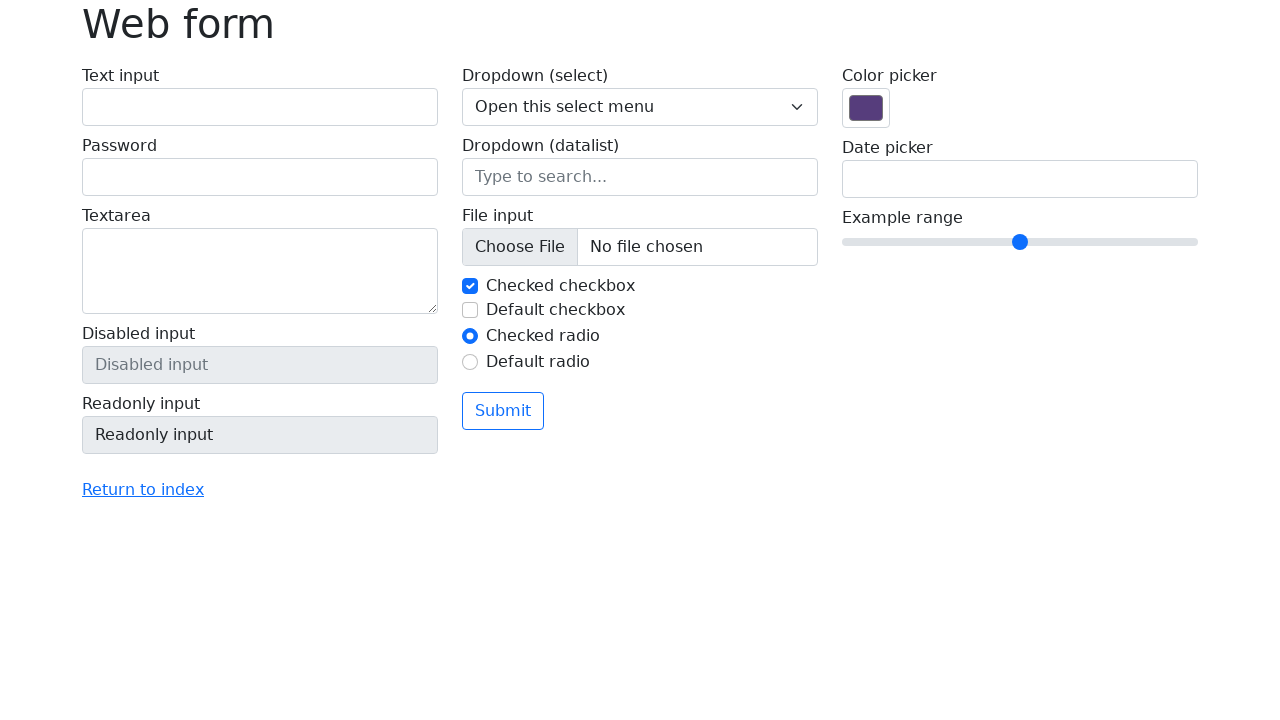

Filled text input field with 'test' on #my-text-id
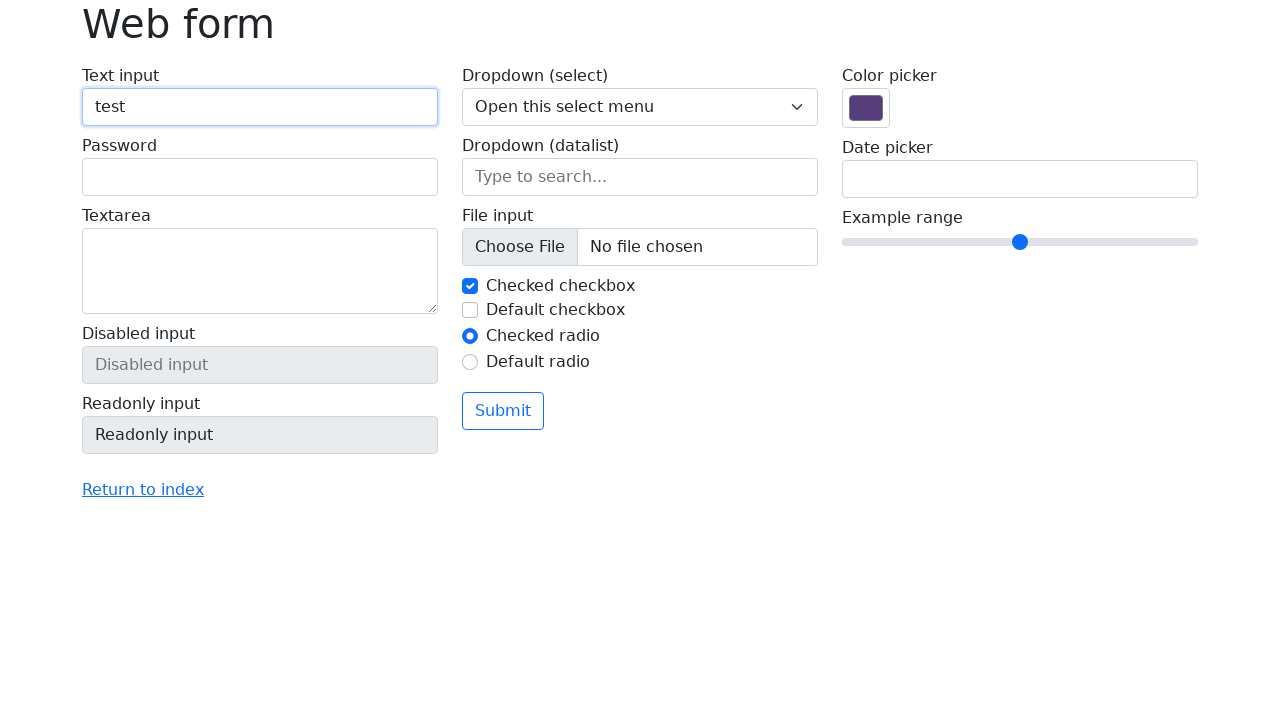

Filled password field with '12345678' on label:nth-of-type(2) input
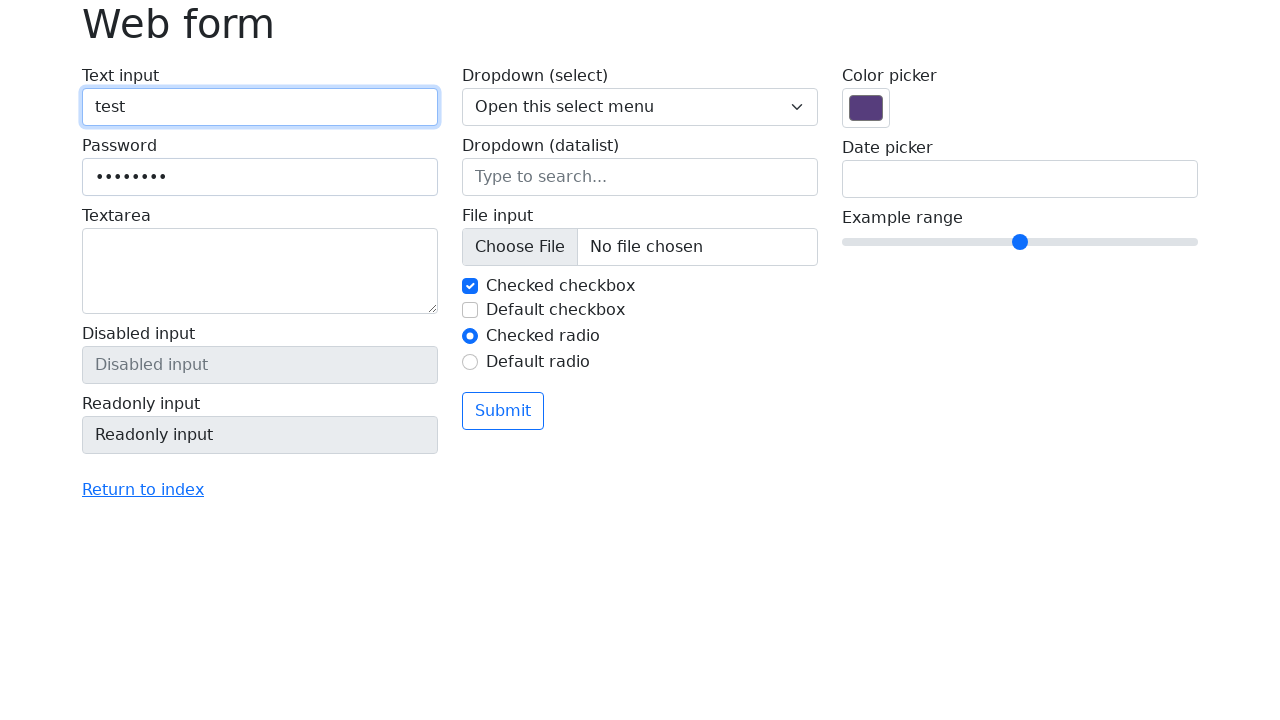

Filled textarea with test text on label:nth-of-type(3) textarea
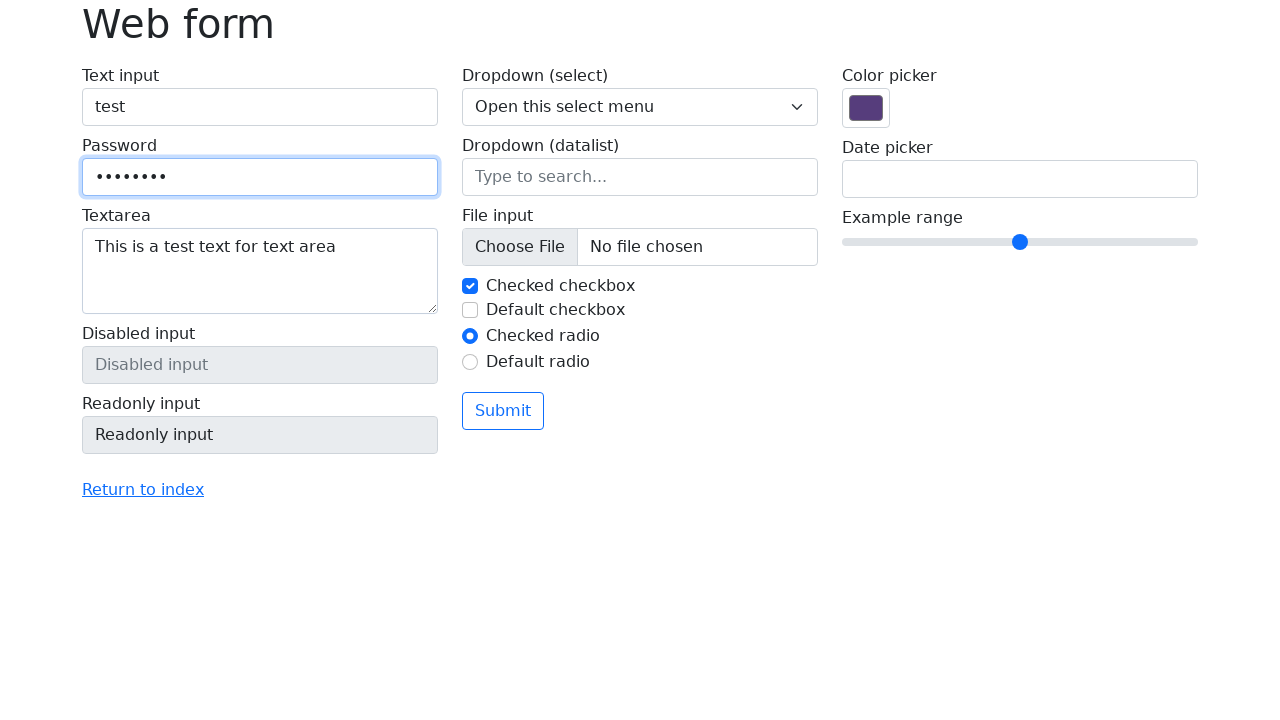

Clicked 'Return to index' link at (143, 490) on text=Return to index
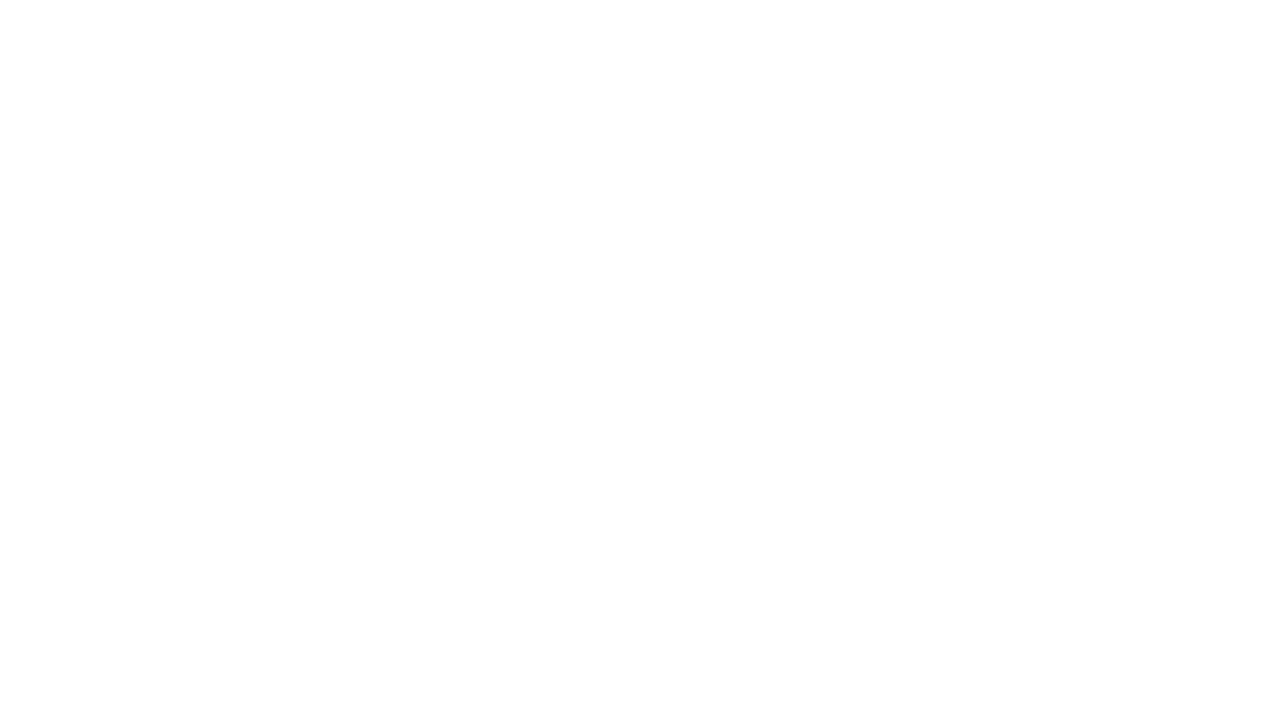

Navigated to index page and URL confirmed
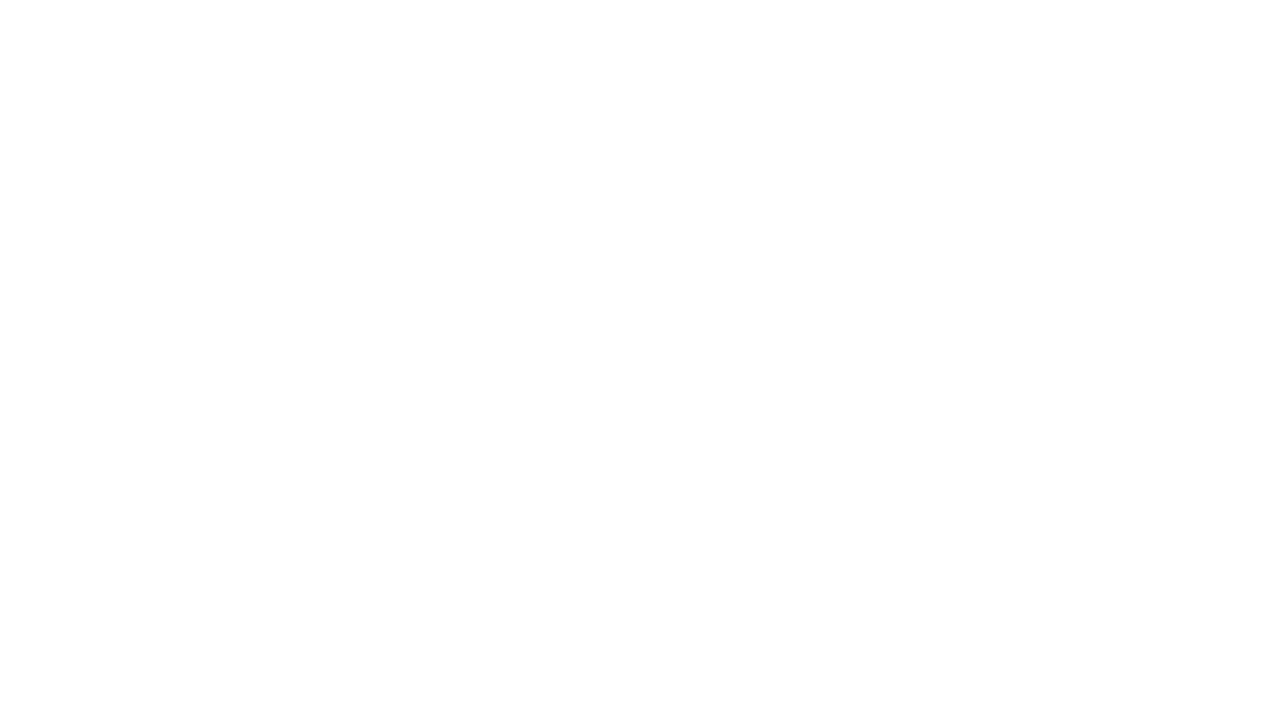

Navigated back to web-form.html
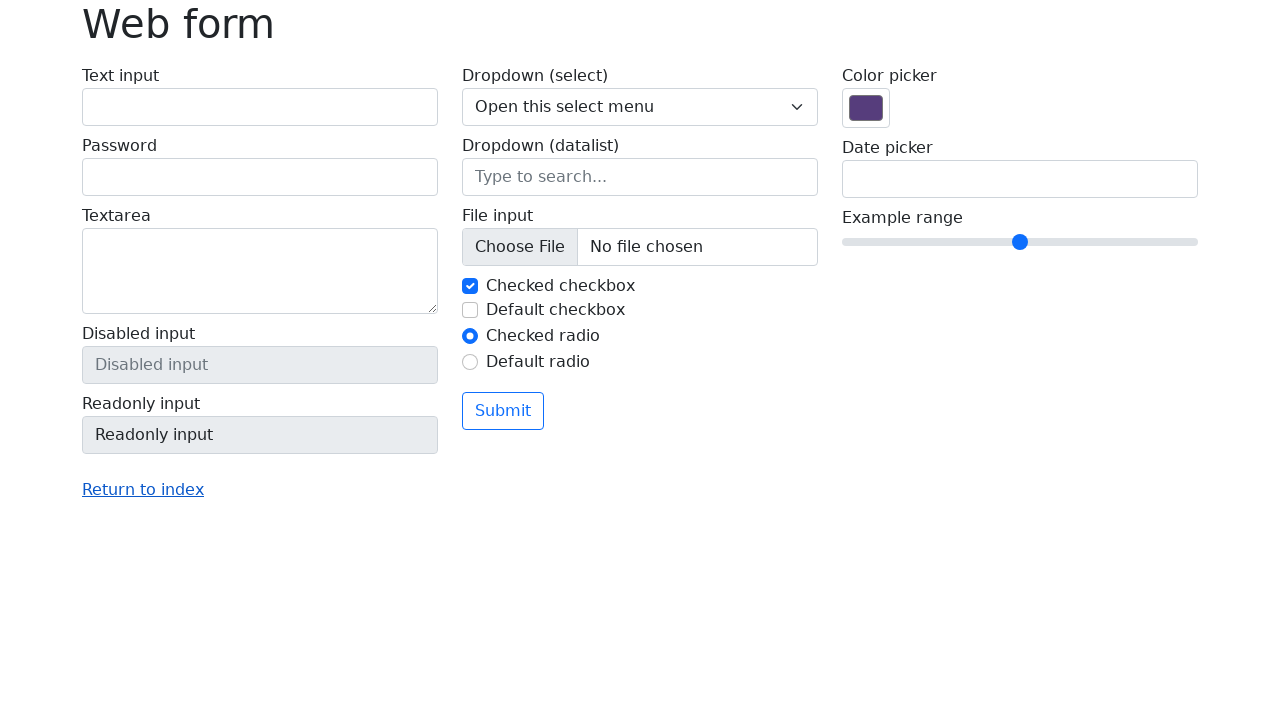

Selected option '1' from dropdown on select[name='my-select']
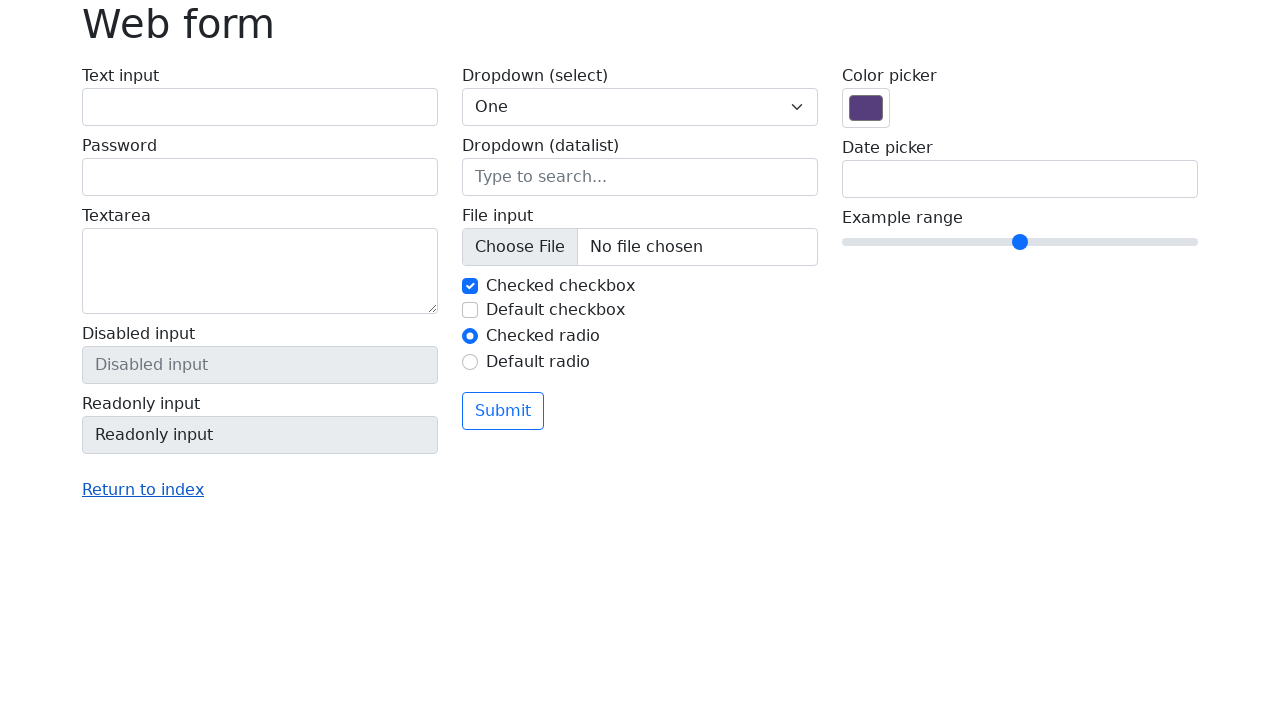

Selected option '2' from dropdown on select[name='my-select']
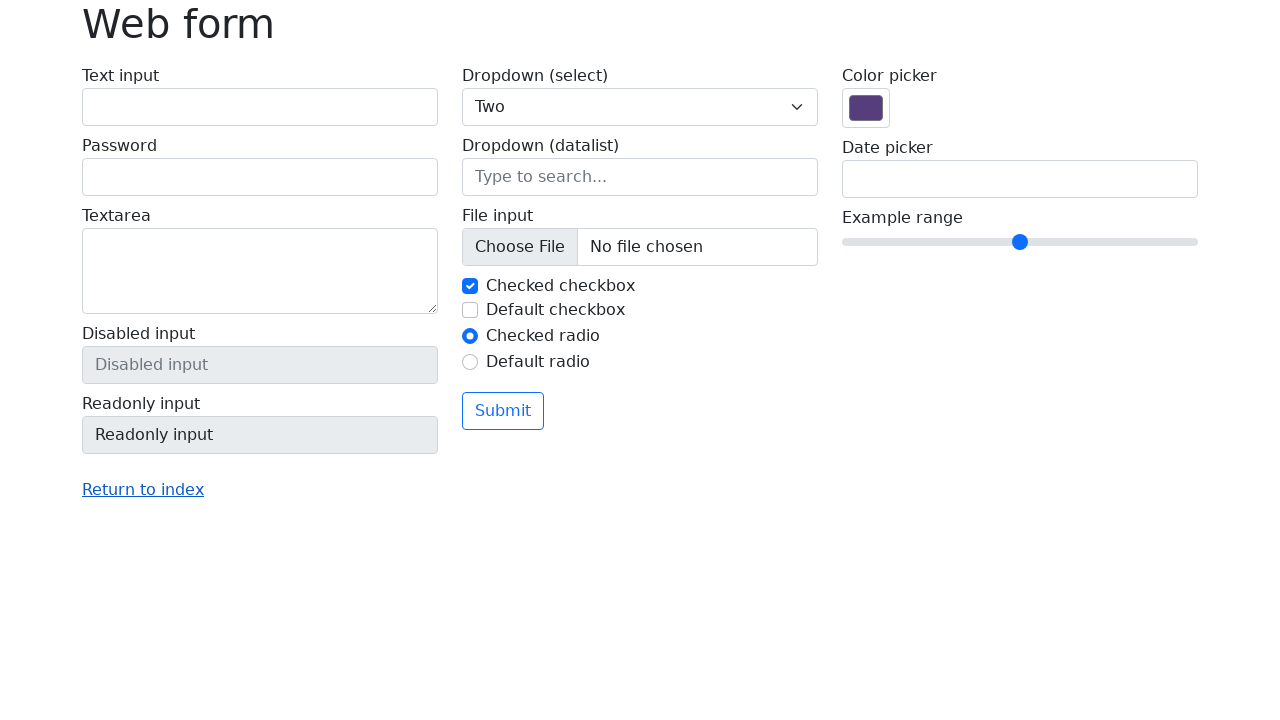

Selected option '3' from dropdown on select[name='my-select']
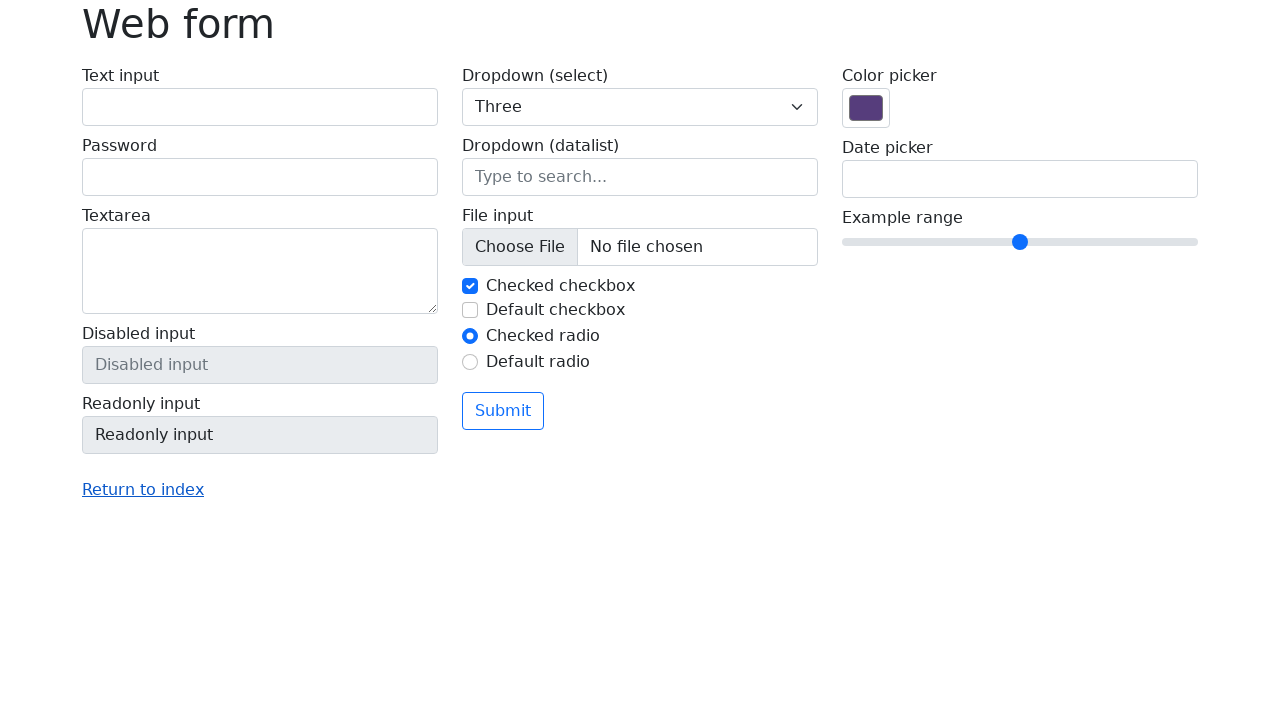

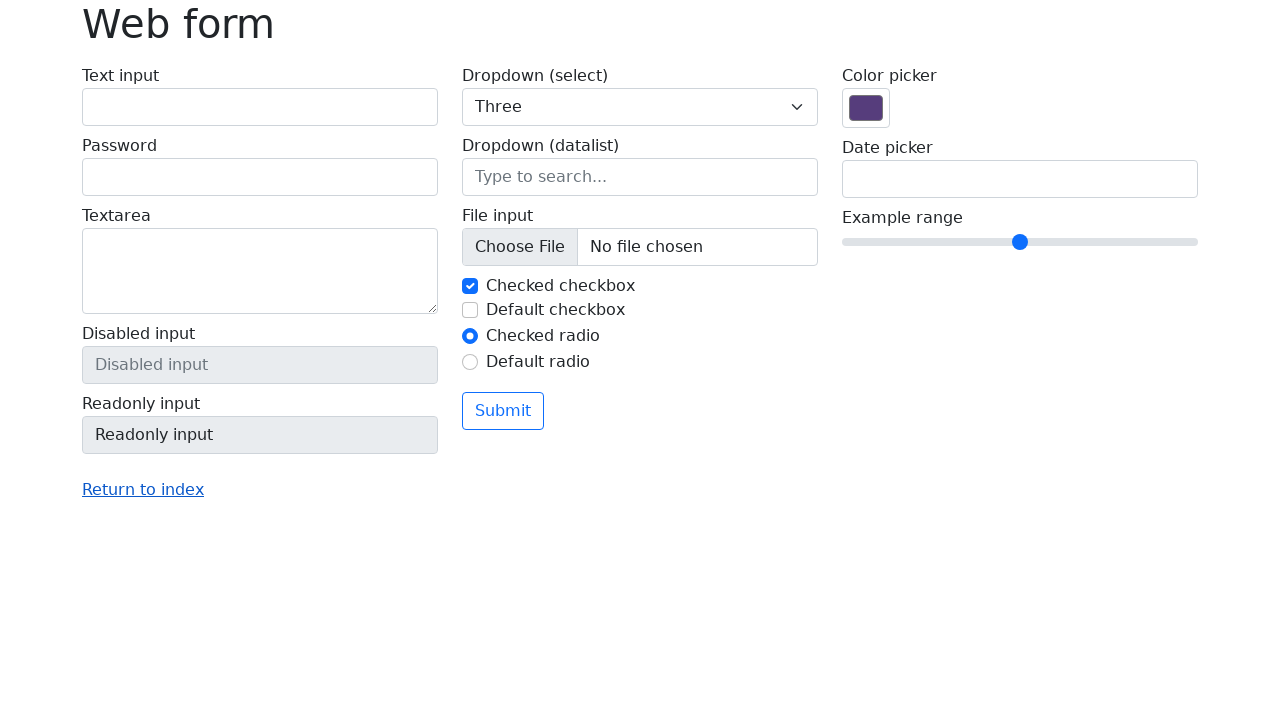